Navigates to a Webtoons comic page, clicks on the first episode to view it, scrolls down to load content, then navigates back to the episode list.

Starting URL: https://www.webtoons.com/en/challenge/tested/list?title_no=231173

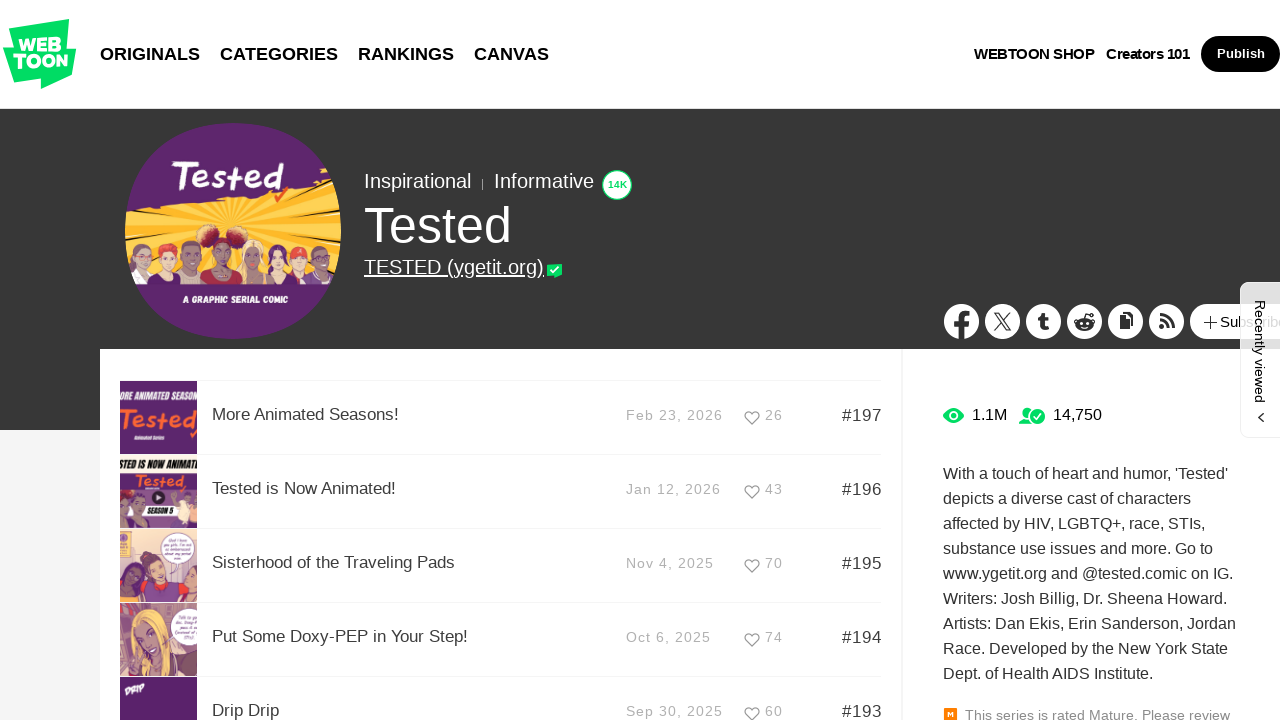

Episode list loaded on Webtoons challenge page
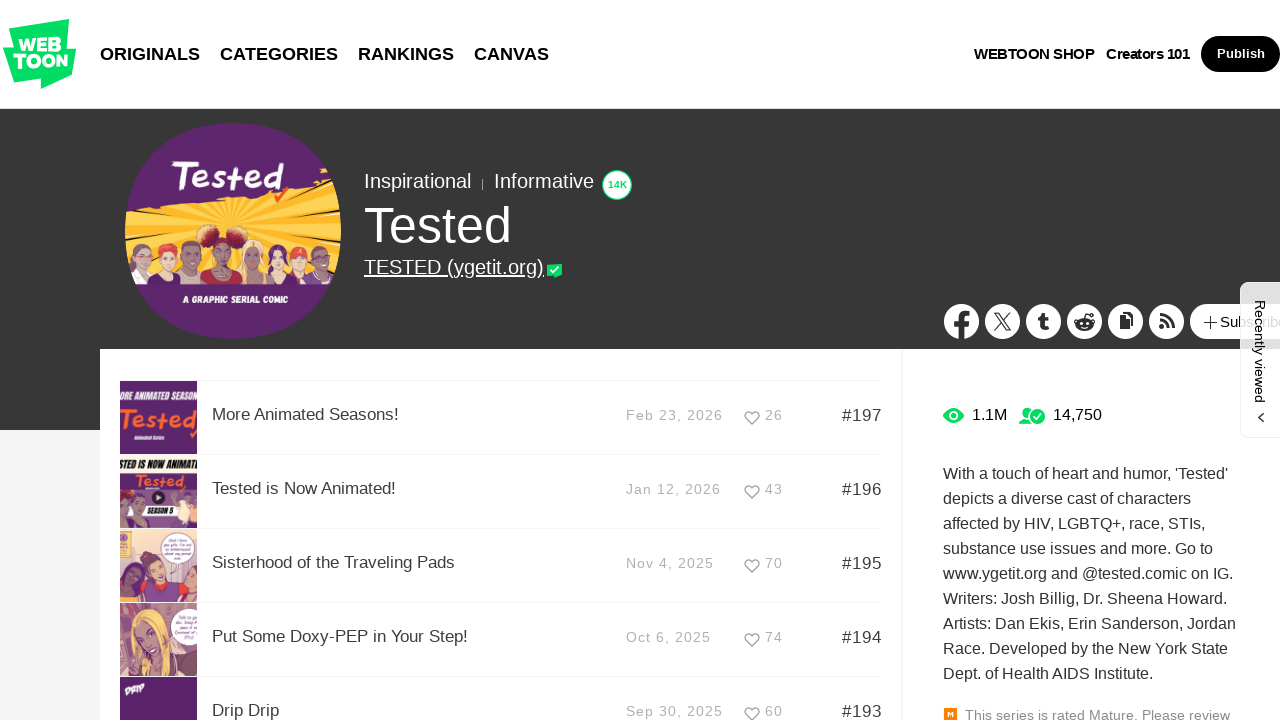

Clicked on first episode to view it at (500, 418) on #_listUl li >> nth=0
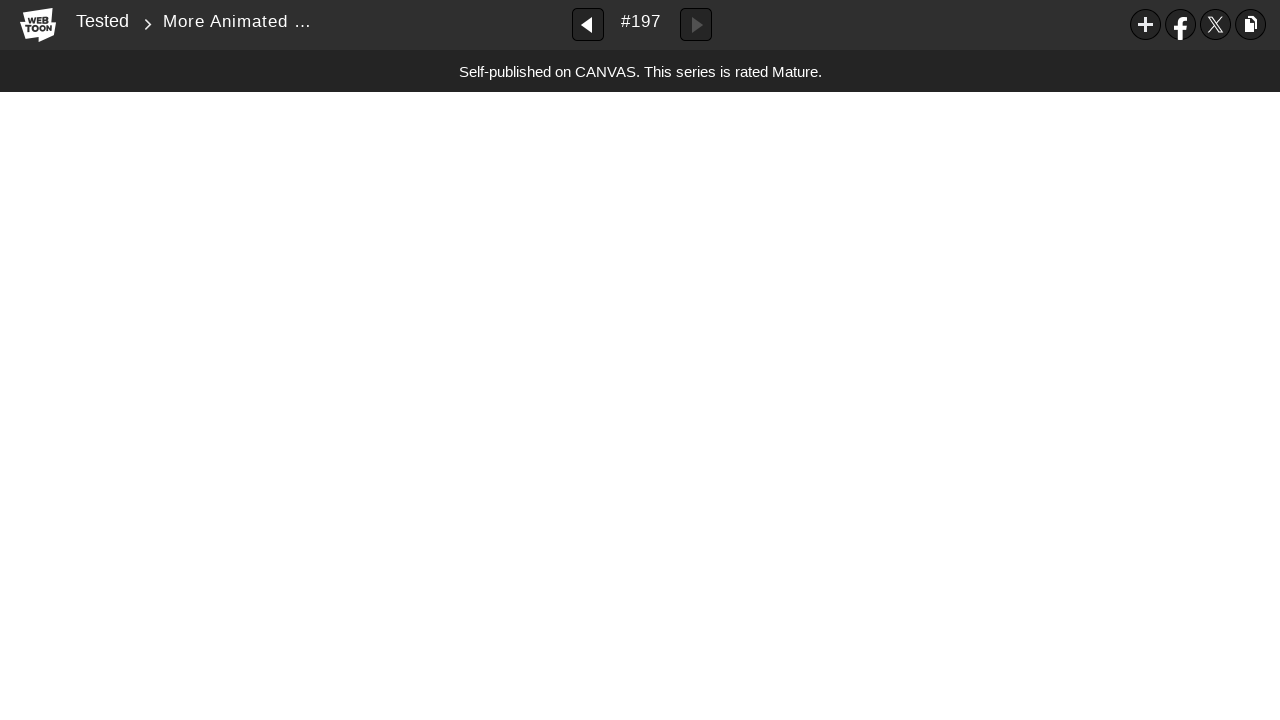

Episode page fully loaded with network idle
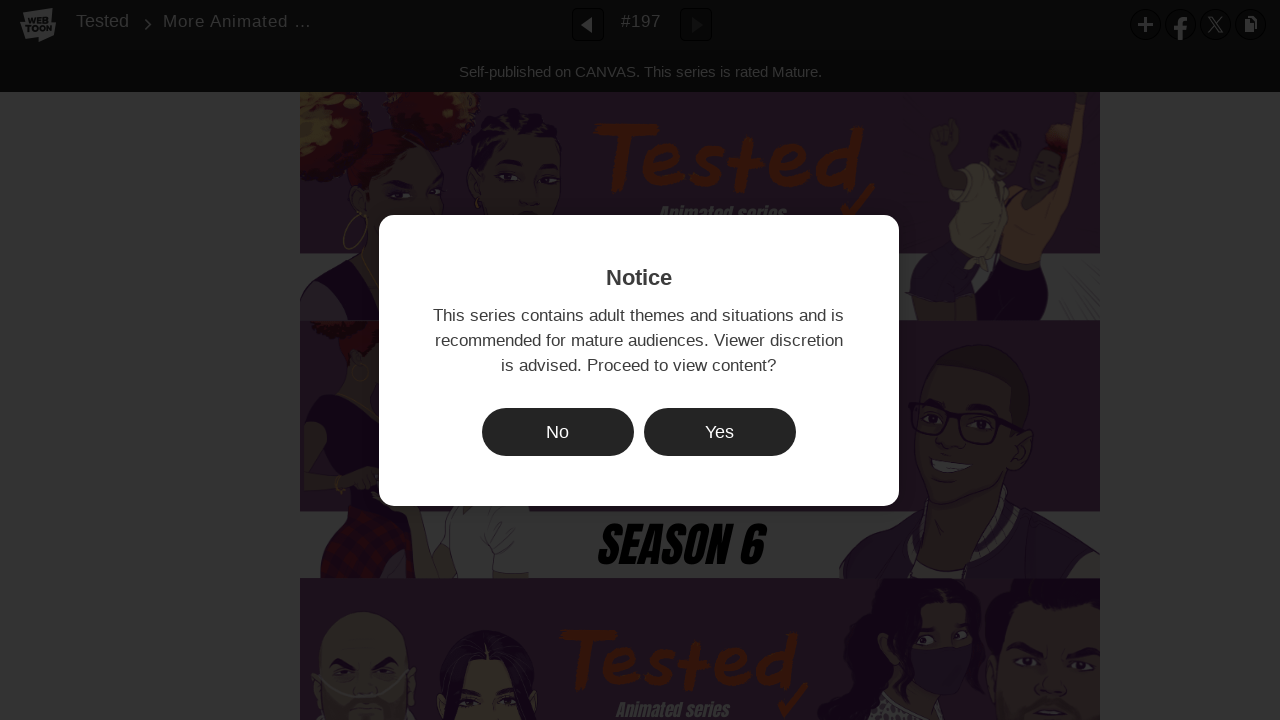

Scrolled down to load full episode content
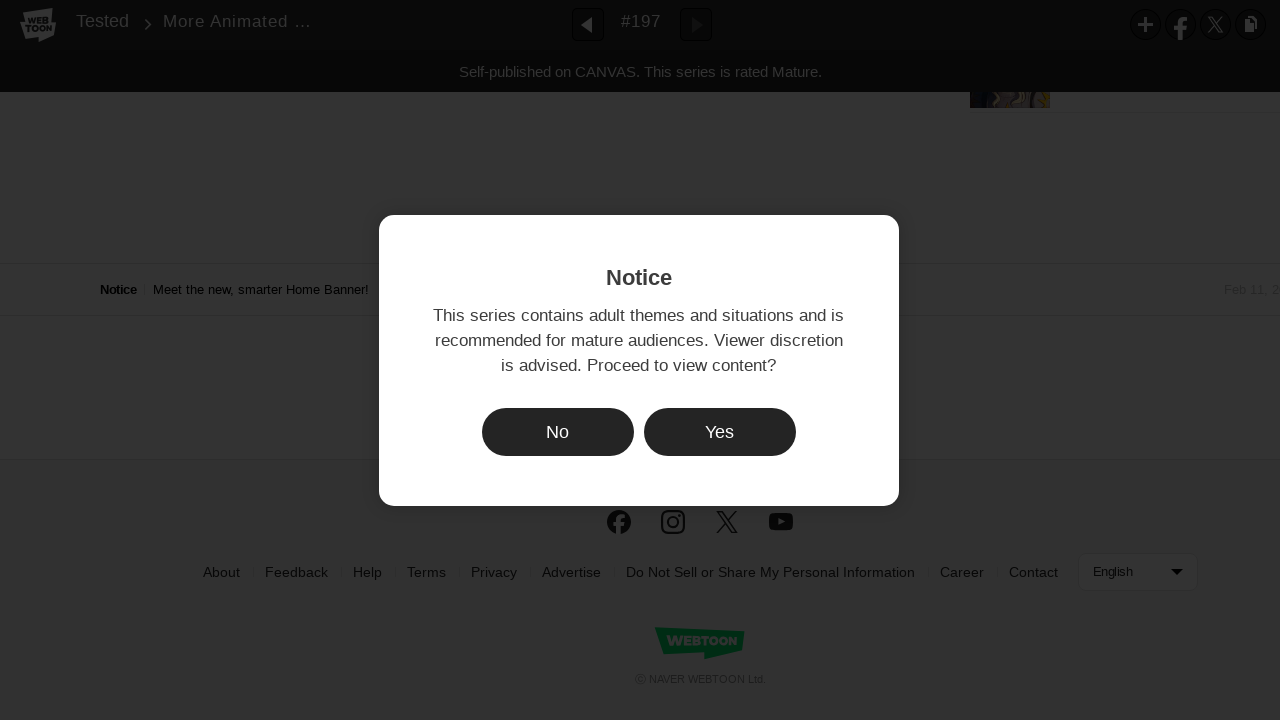

Waited for dynamic content to load
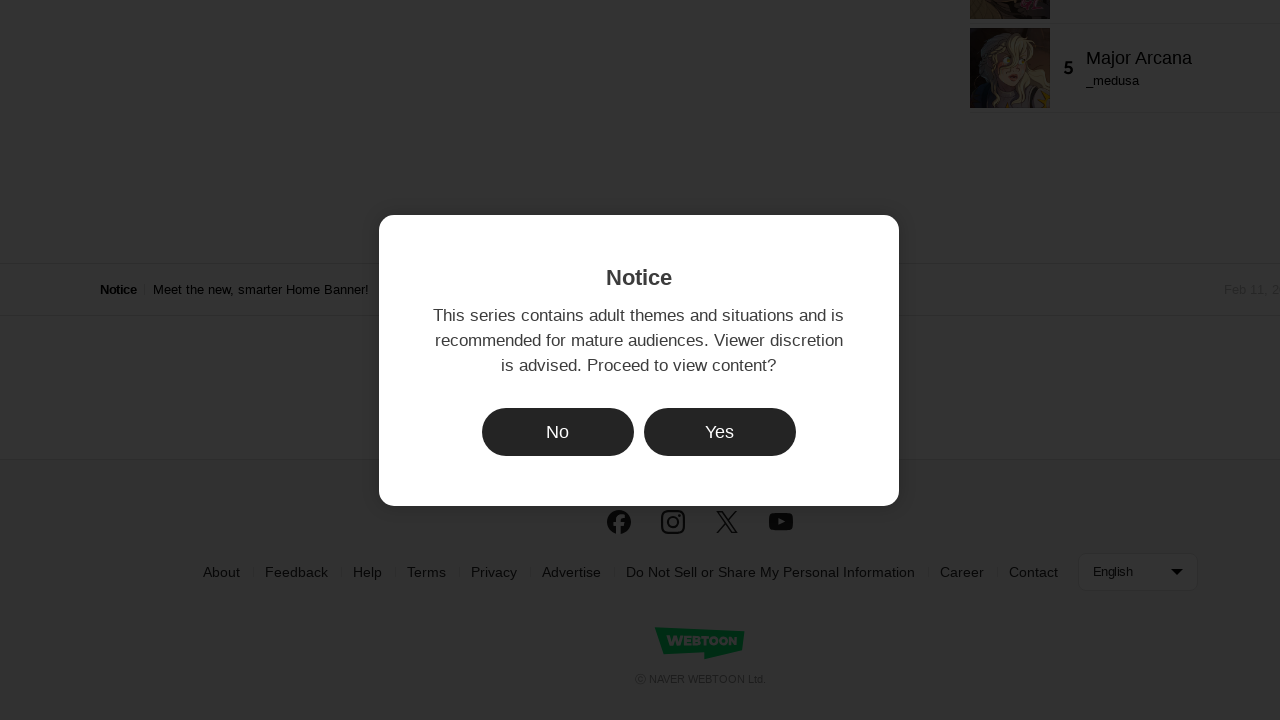

Navigated back to episode list
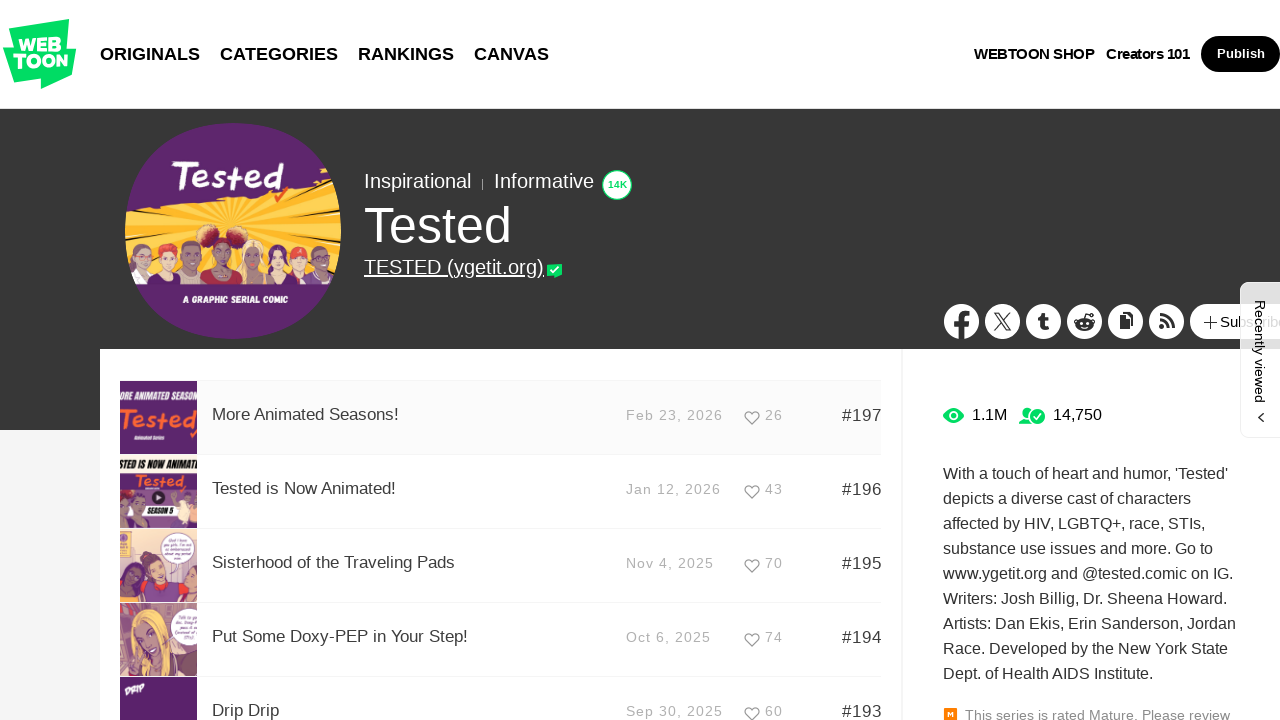

Episode list reloaded after navigation back
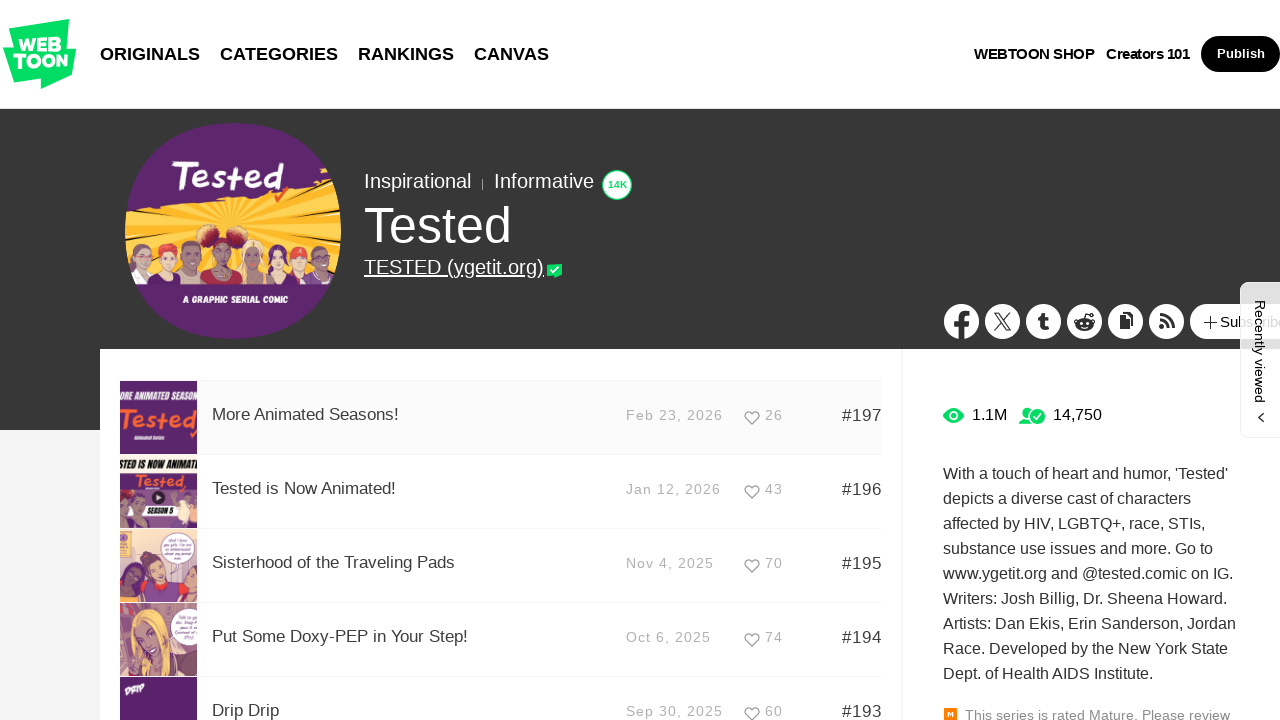

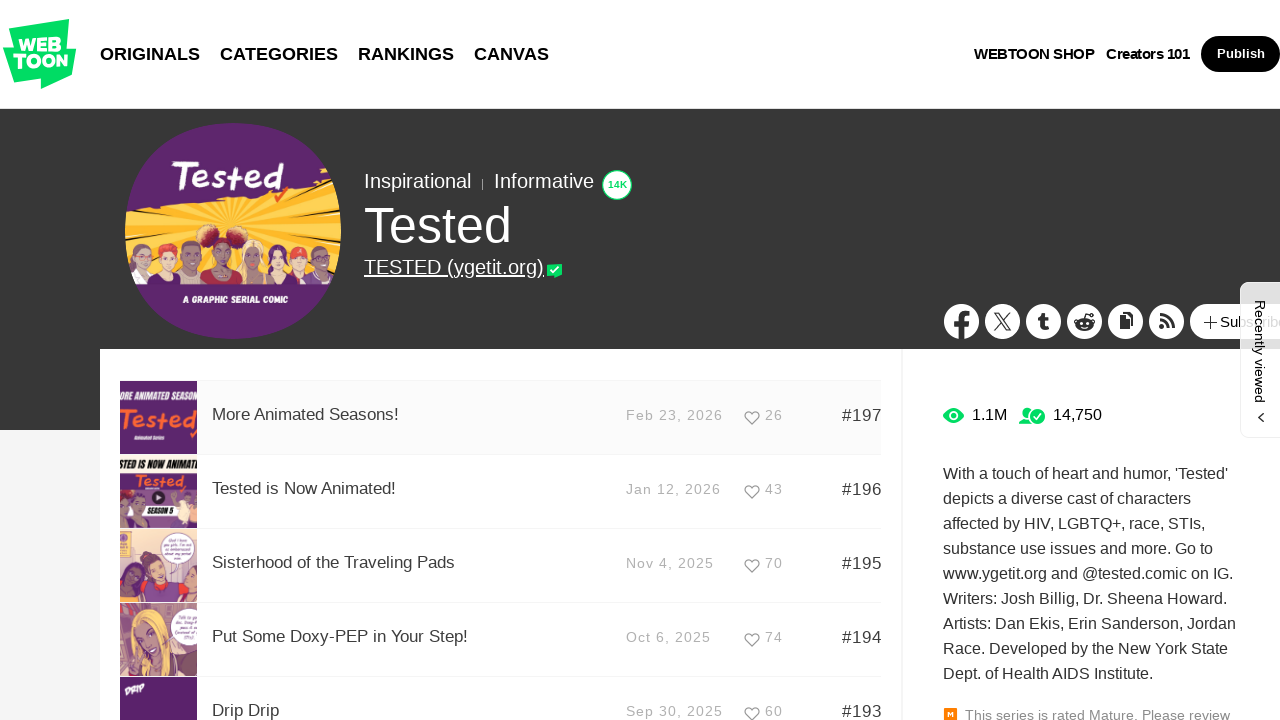